Tests a simple form by filling in first name, last name, city, and country fields, then submitting the form

Starting URL: https://suninjuly.github.io/simple_form_find_task.html

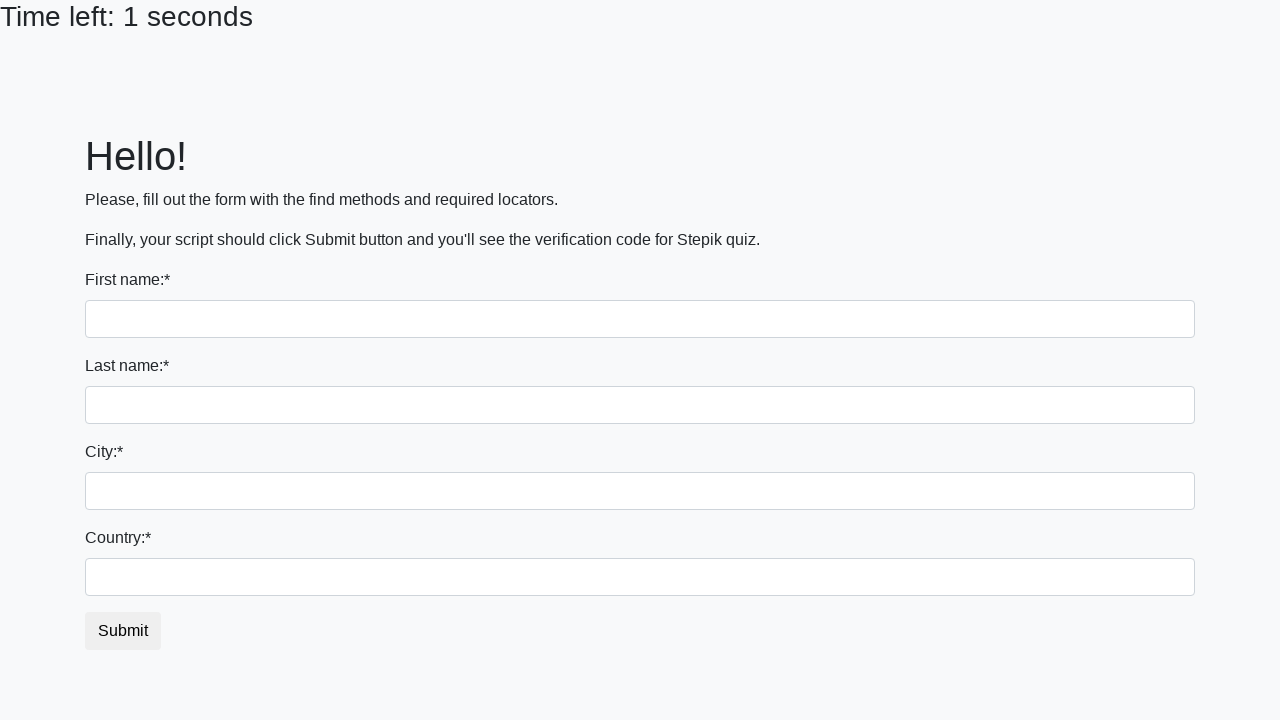

Filled first name field with 'Timofey' on [name='first_name']
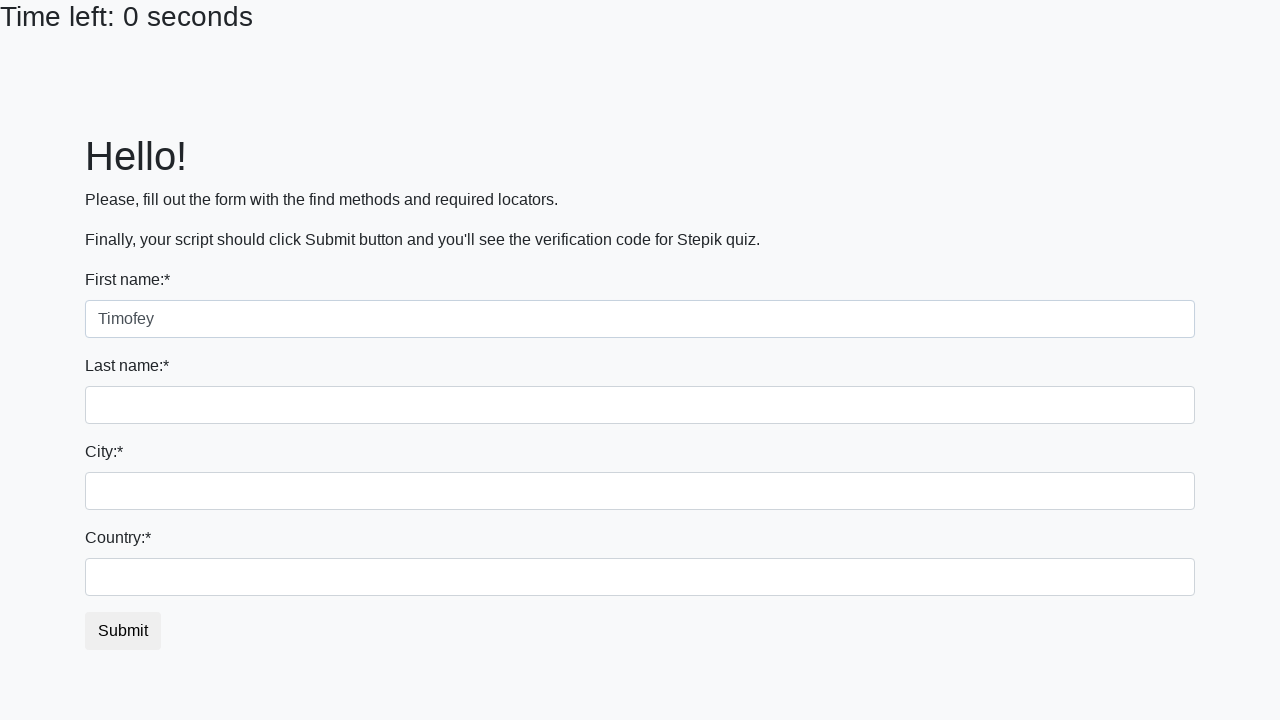

Filled last name field with 'Grigoriev' on [name='last_name']
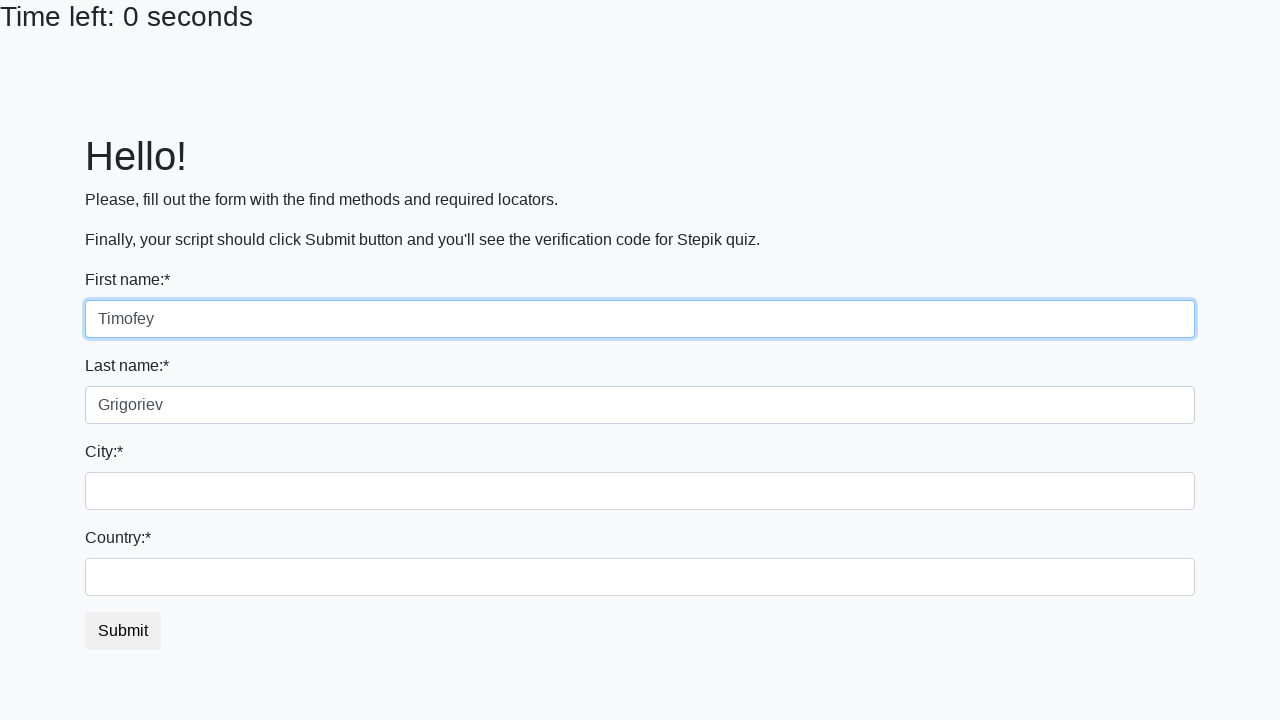

Filled city field with 'Saint-Peterburg' on .form-control.city
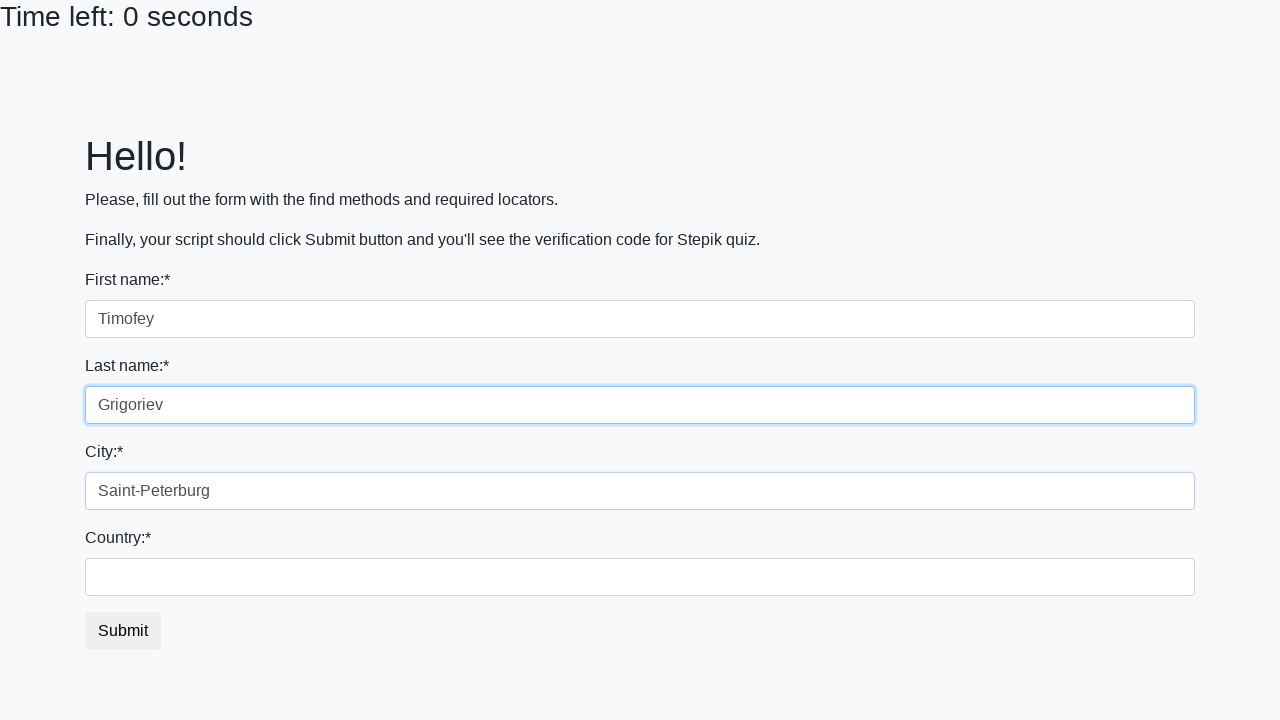

Filled country field with 'Russian Federation' on #country
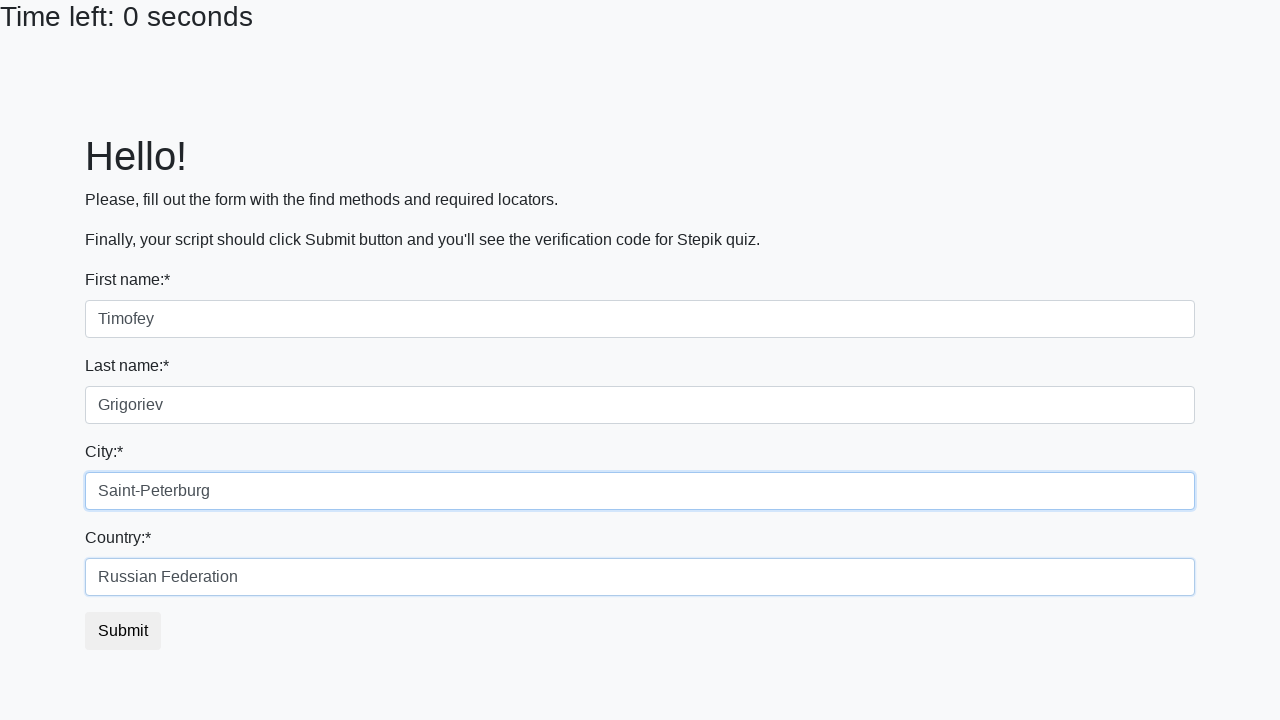

Clicked submit button to submit the form at (123, 631) on #submit_button
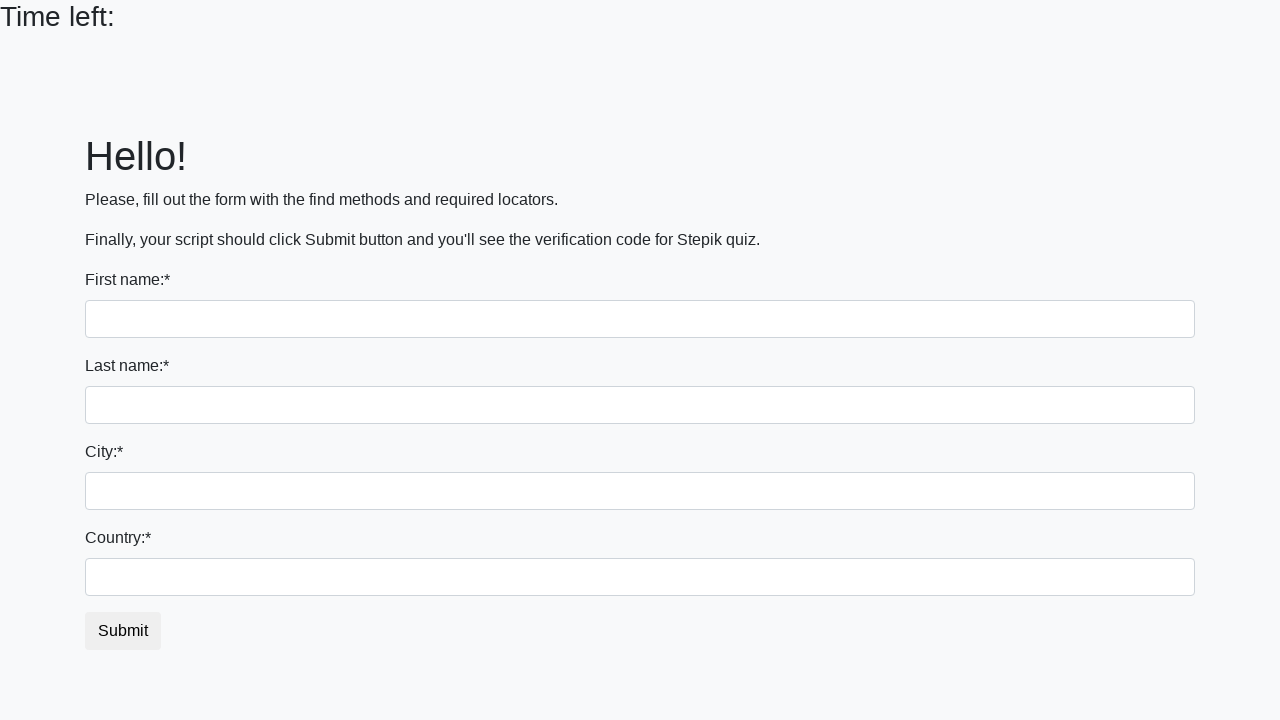

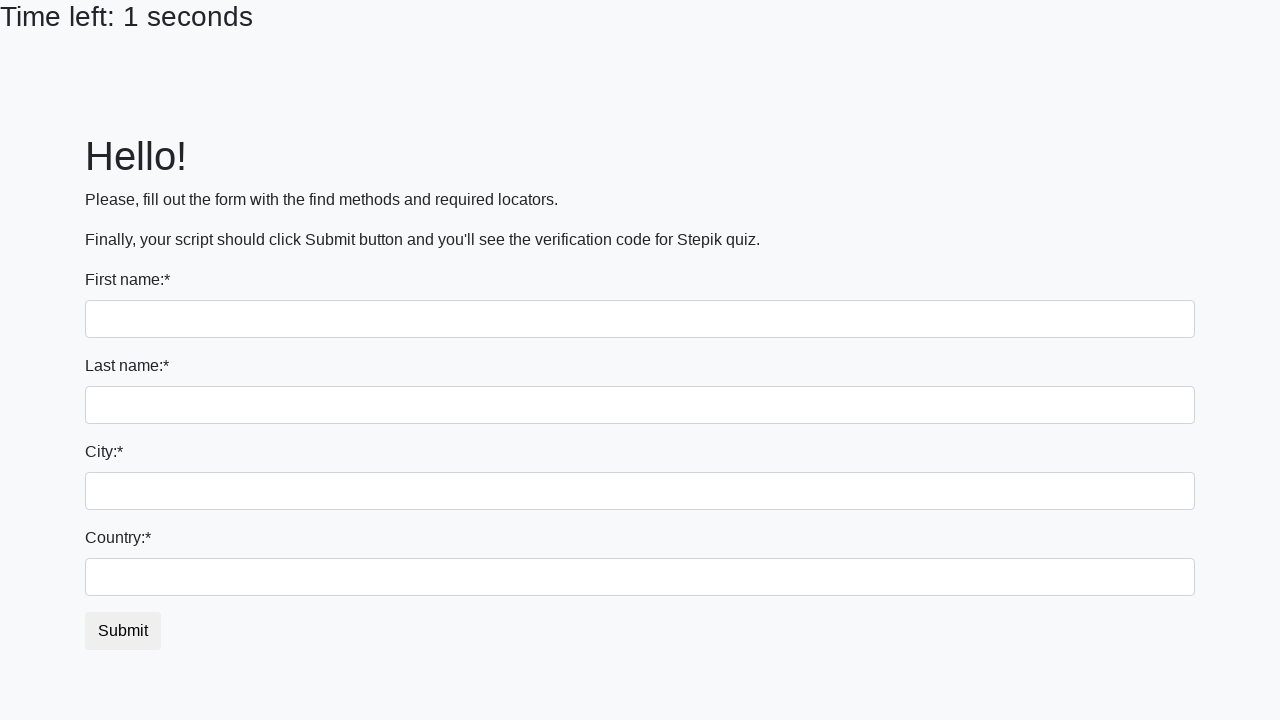